Tests drag and drop functionality by dragging a ball element into two different dropzones and verifying the drop was successful in each zone.

Starting URL: https://training-support.net/webelements/drag-drop

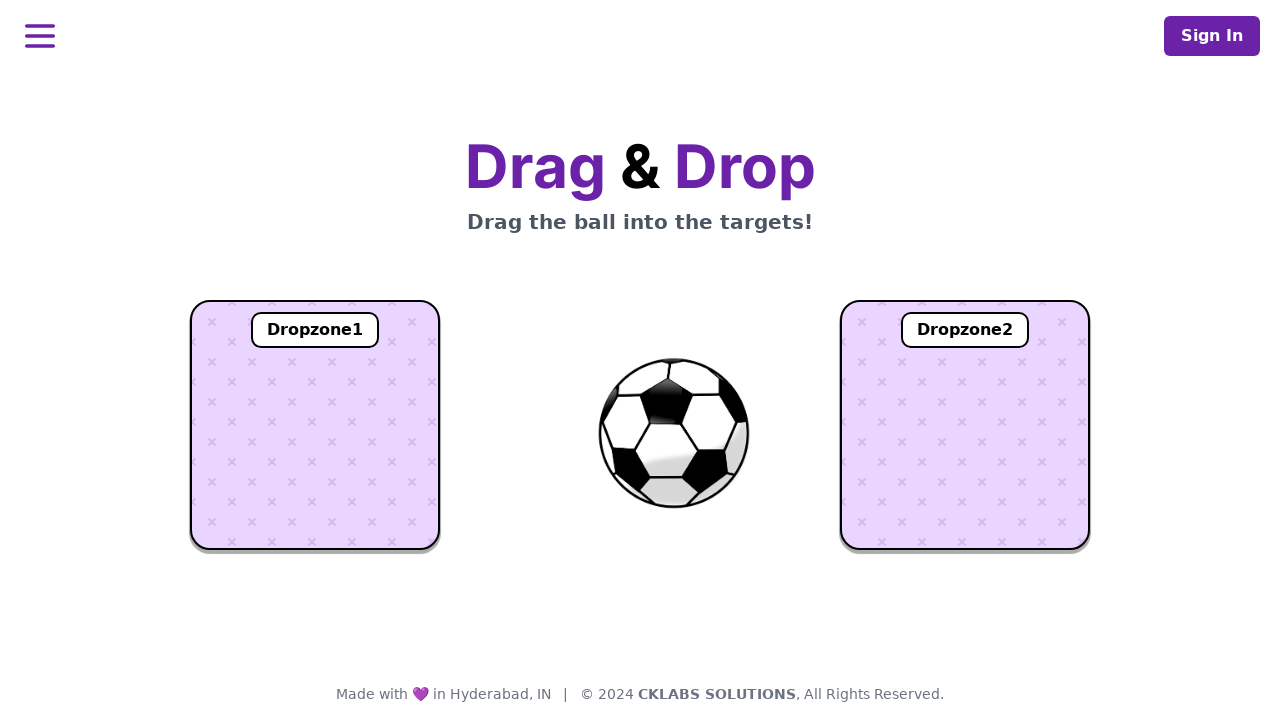

Located the ball element
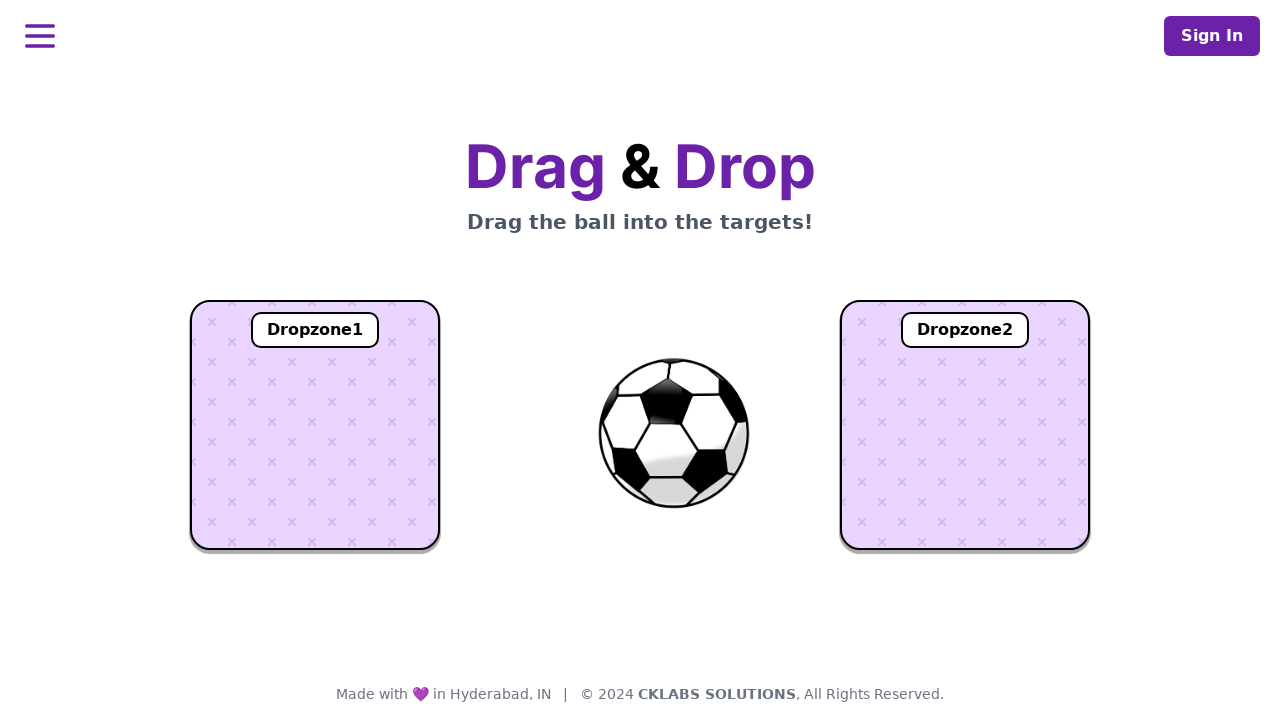

Located dropzone 1
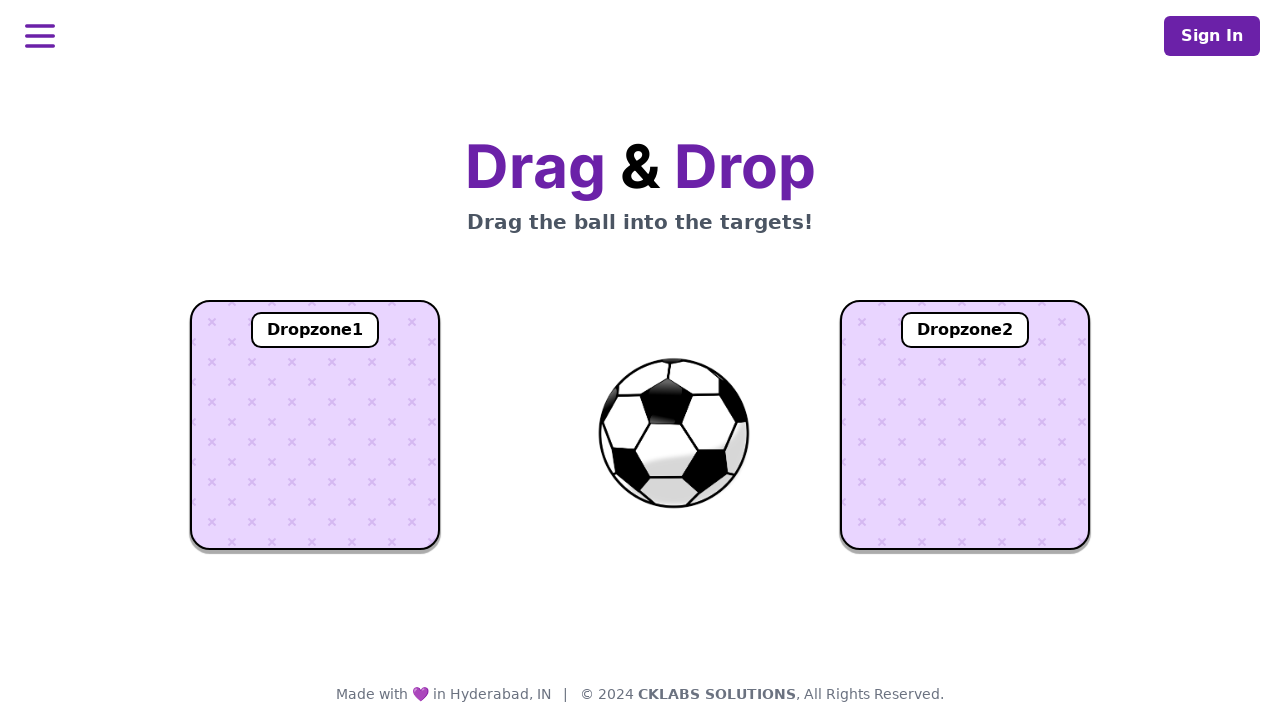

Located dropzone 2
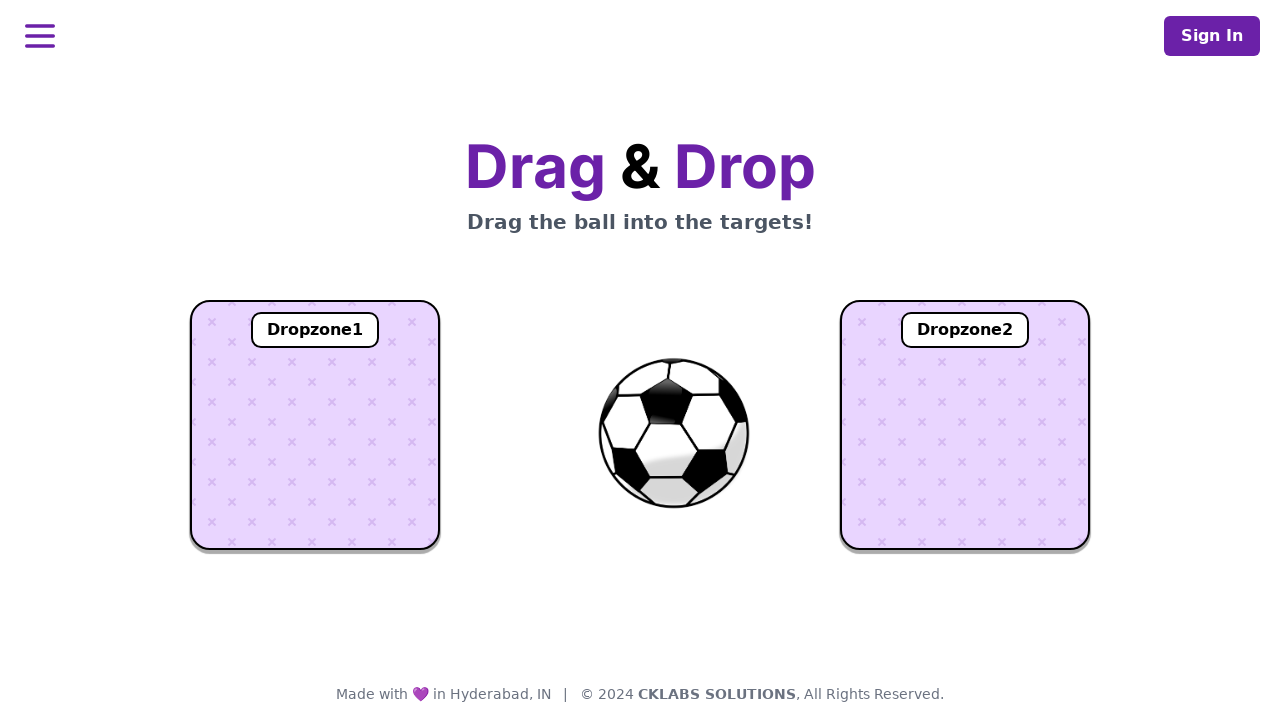

Dragged ball element to dropzone 1 at (315, 425)
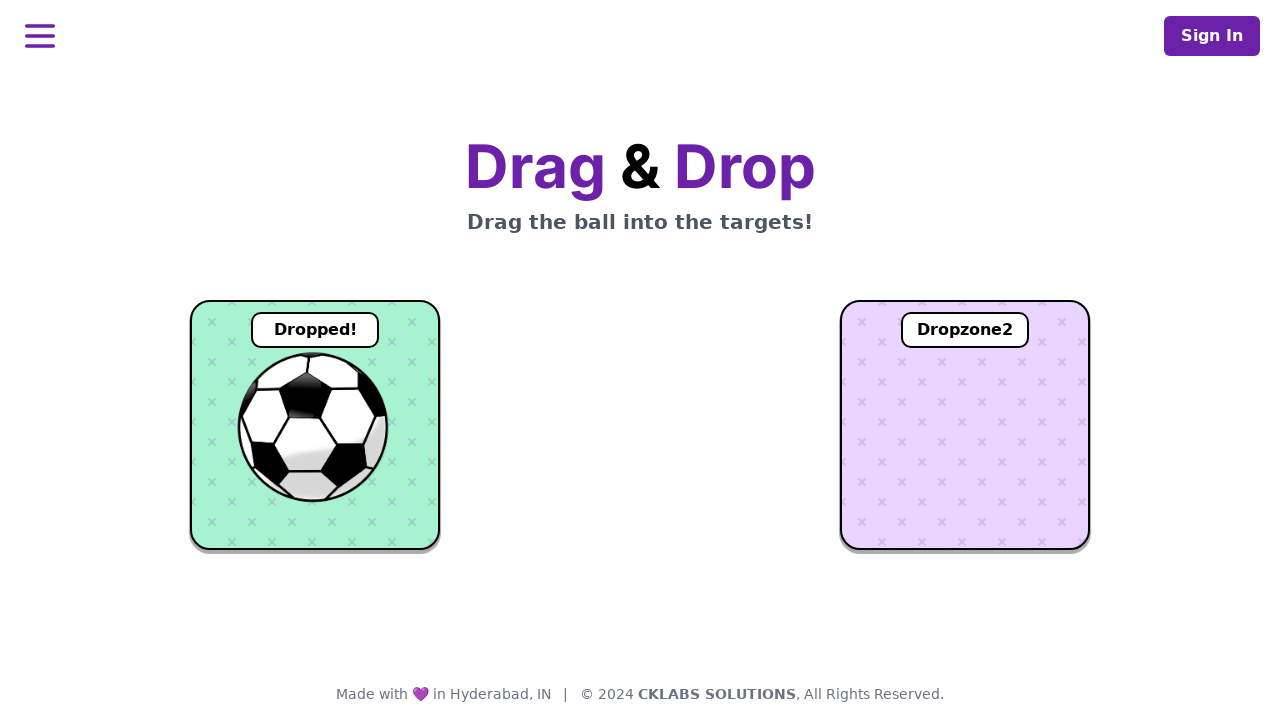

Verified ball was successfully dropped in dropzone 1
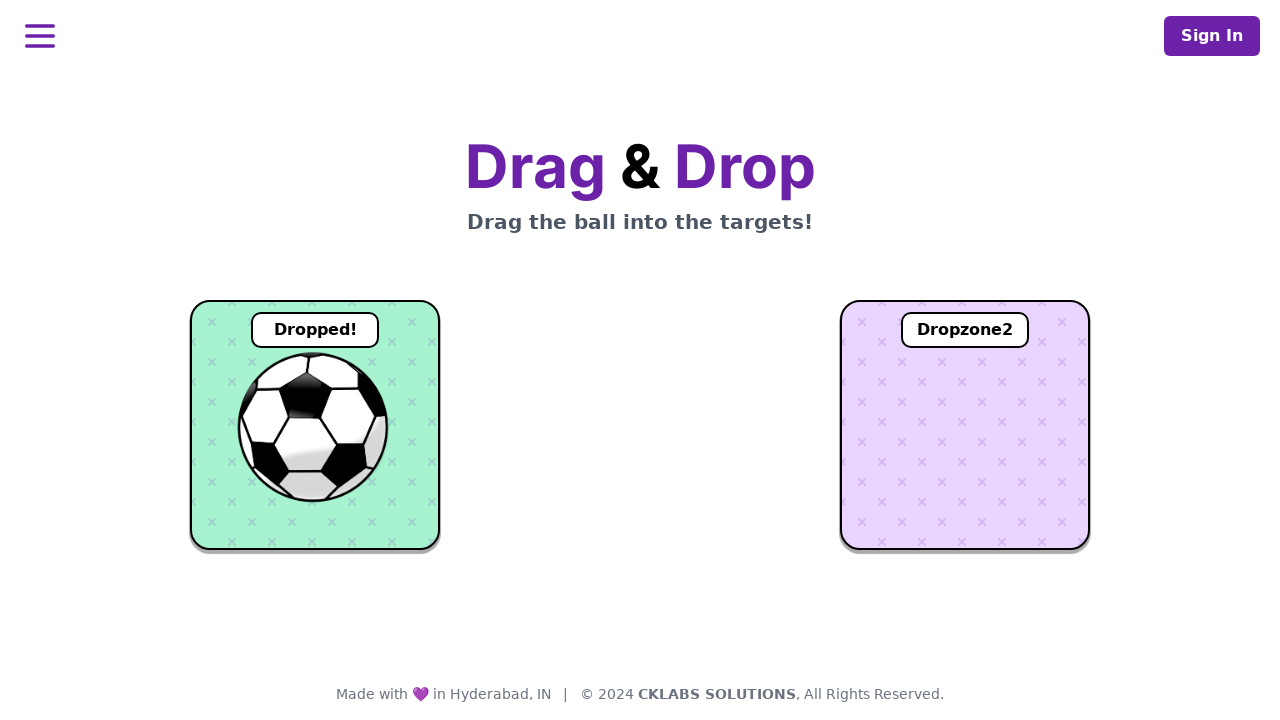

Dragged ball element to dropzone 2 at (965, 425)
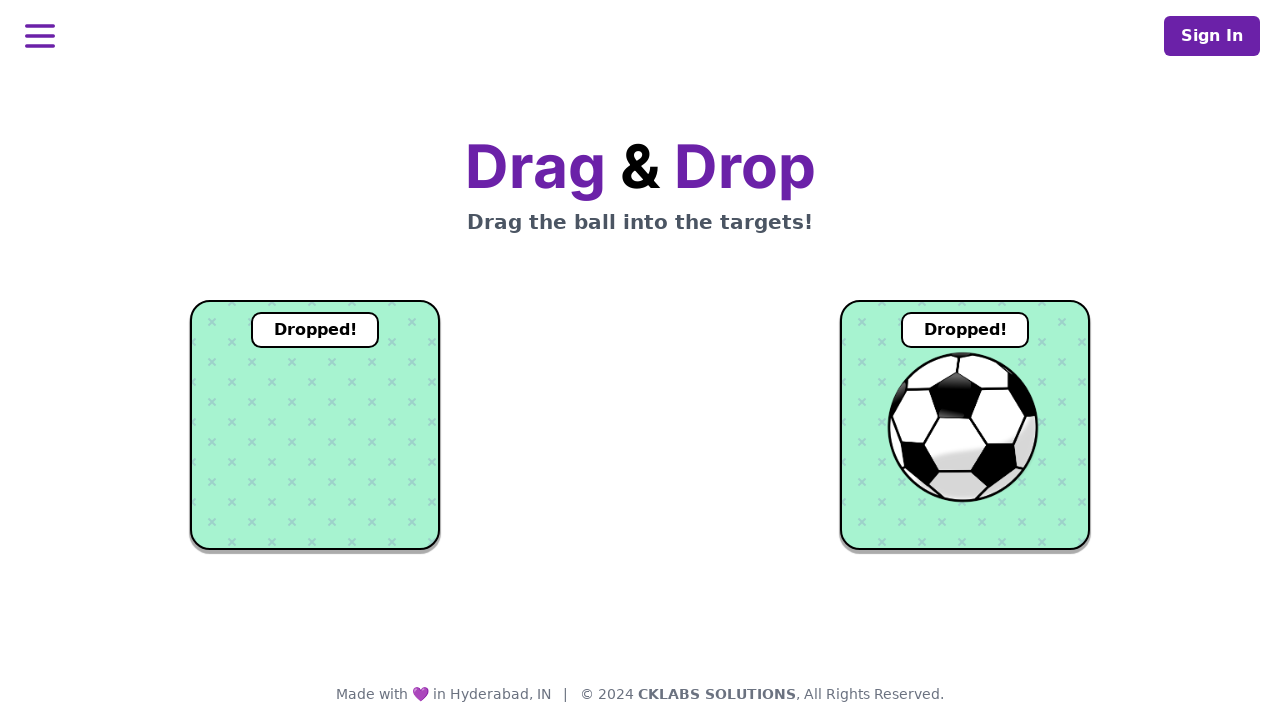

Verified ball was successfully dropped in dropzone 2
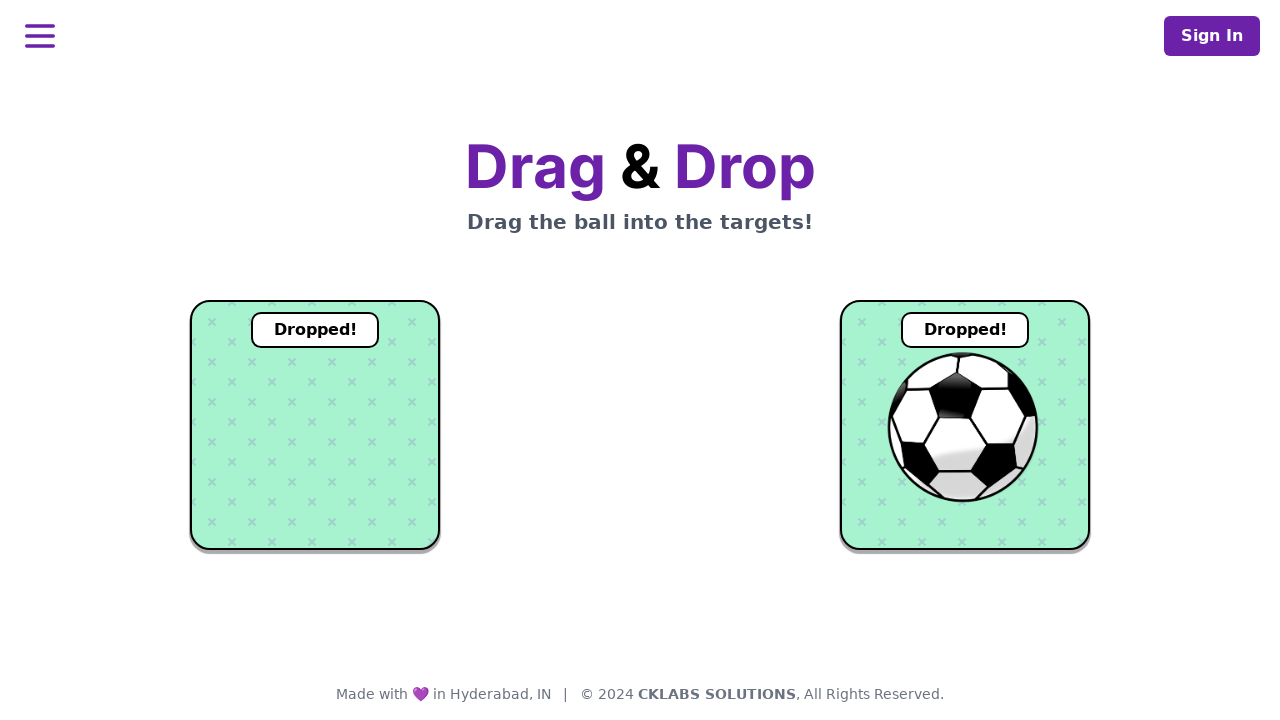

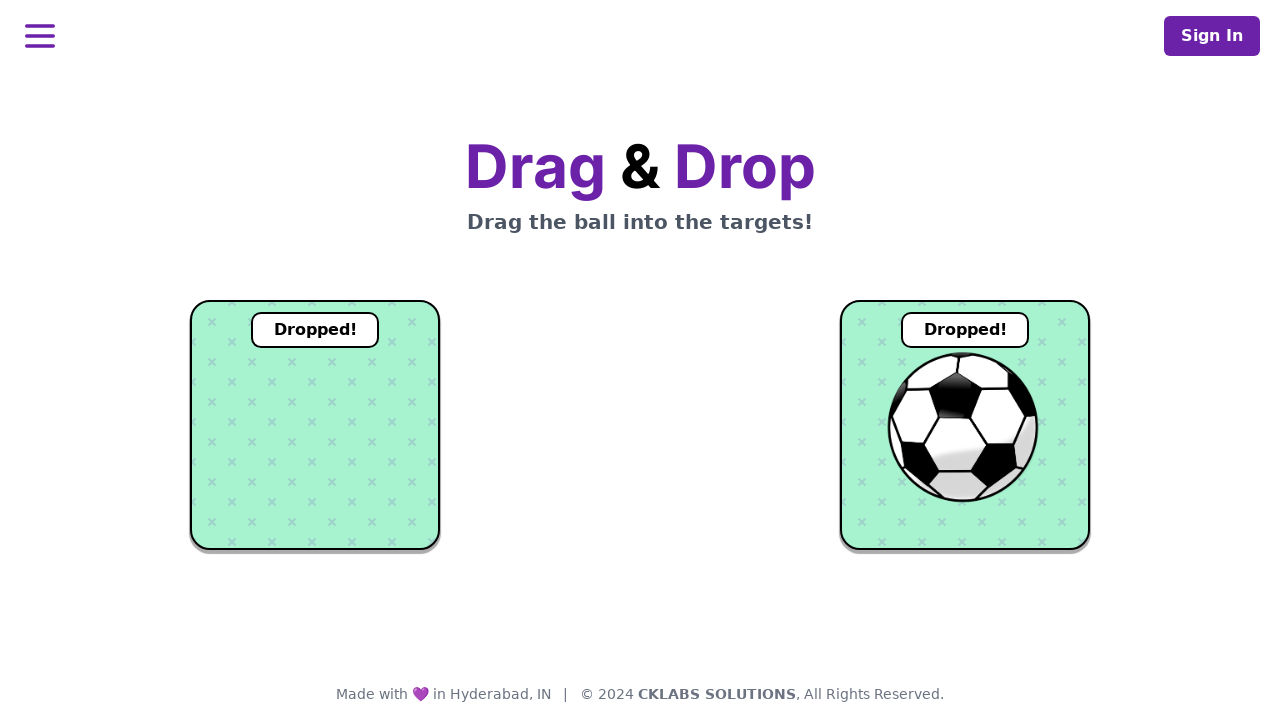